Navigates to Hepsiburada website and handles an alert dialog by dismissing it

Starting URL: https://hepsiburada.com

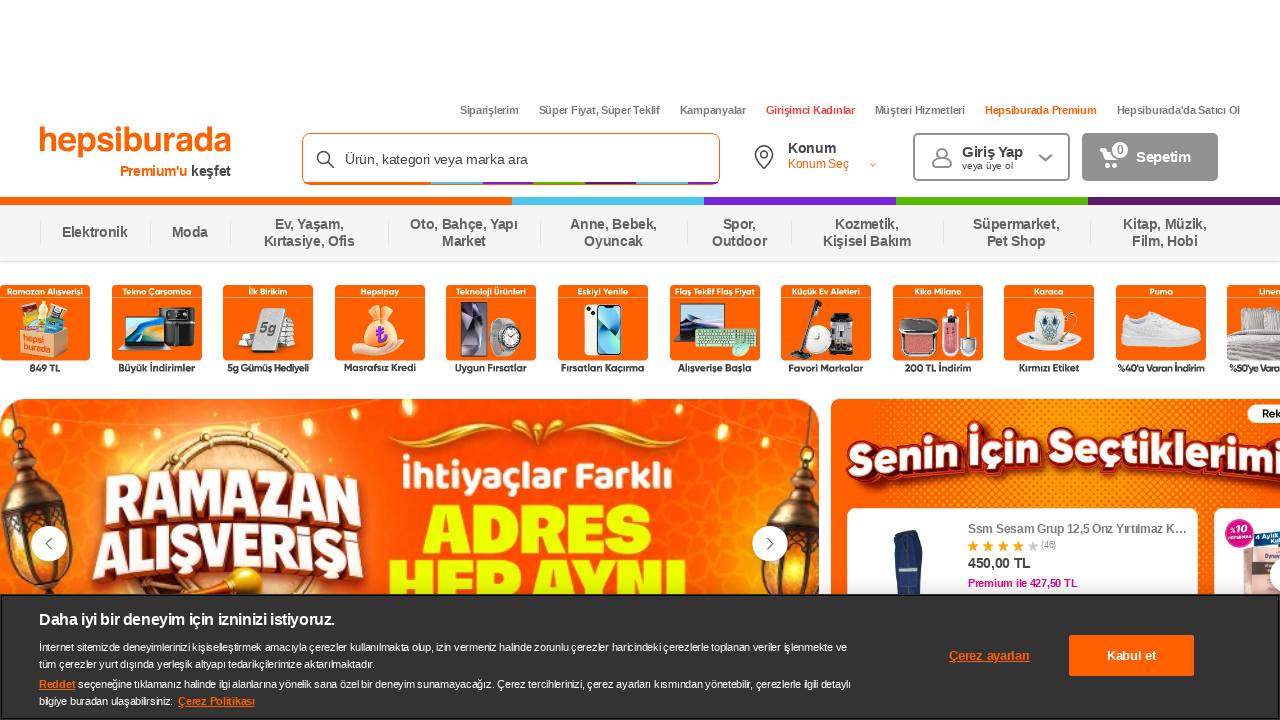

Set up dialog handler to dismiss alerts
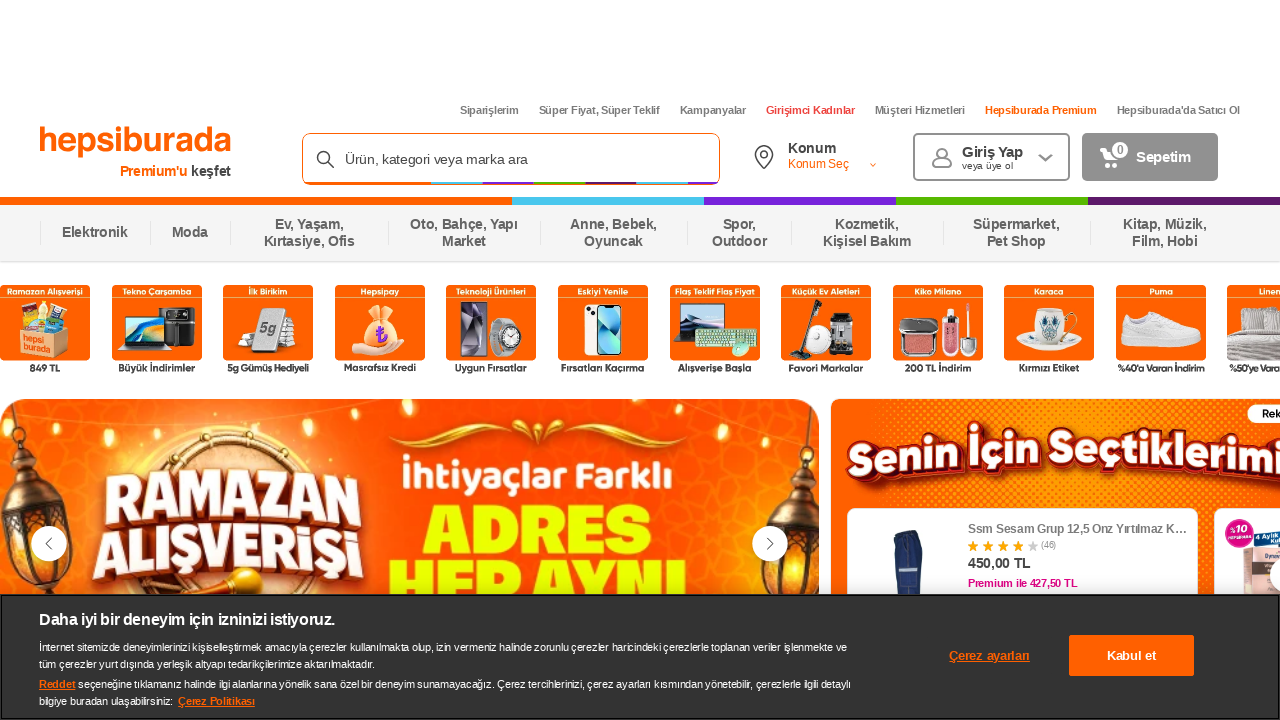

Waited 2 seconds for alert to appear and be dismissed
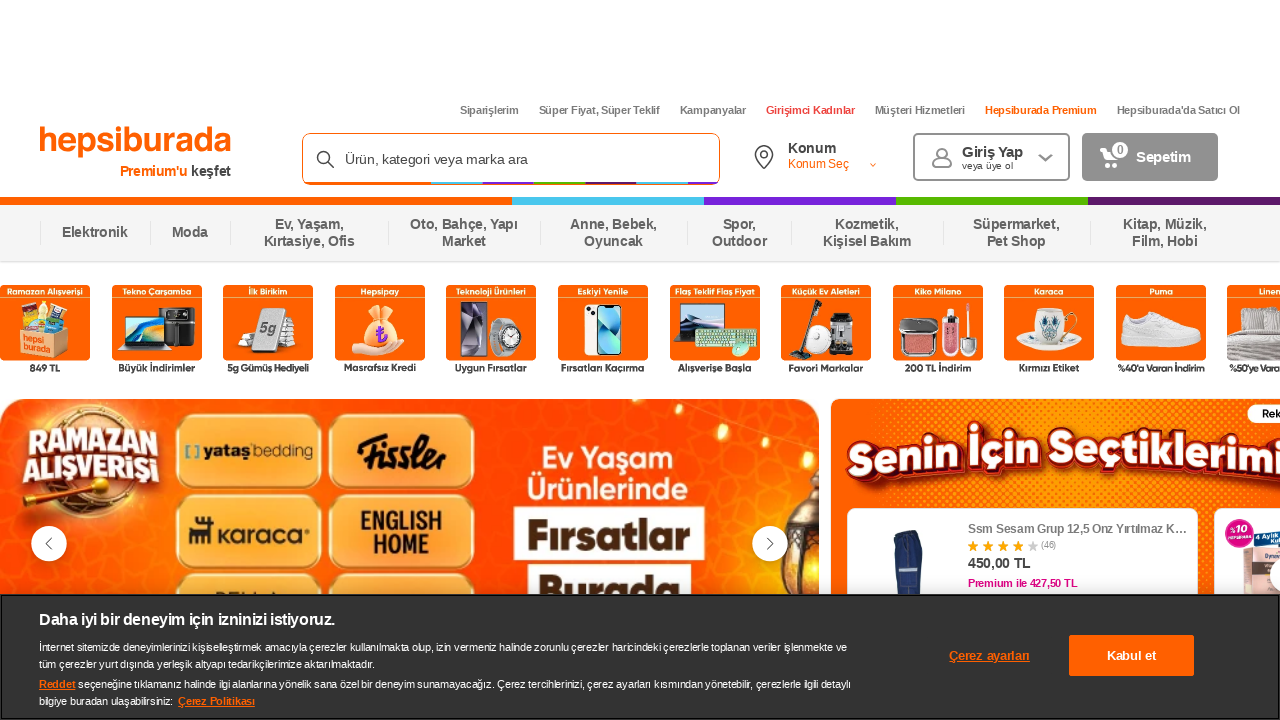

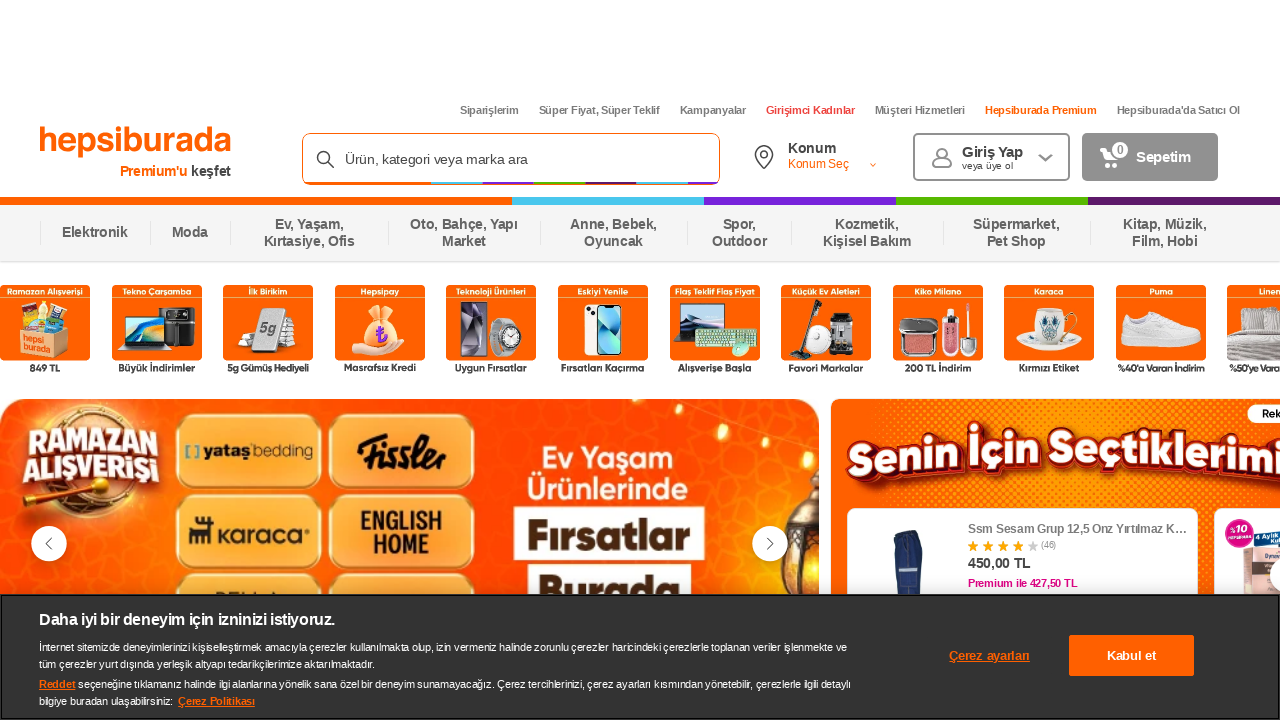